Tests a sample todo application by clicking checkboxes on existing items, adding a new todo item, and verifying the item was added successfully

Starting URL: https://lambdatest.github.io/sample-todo-app/

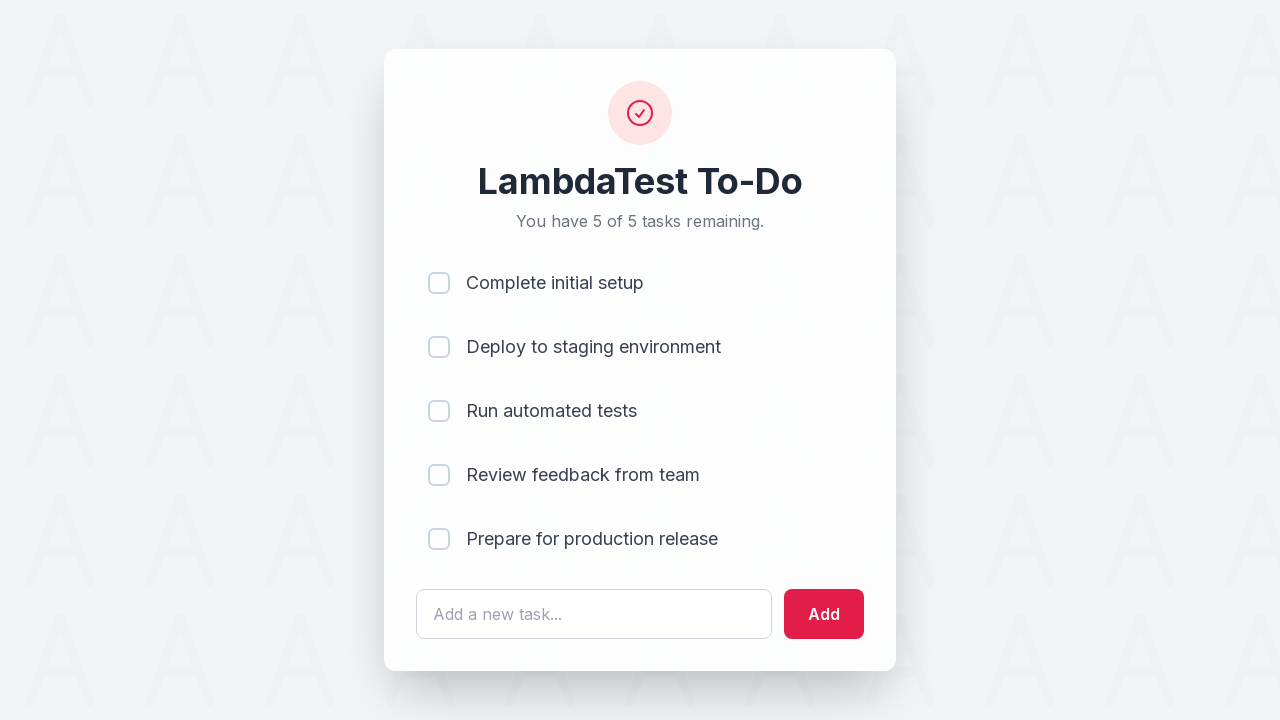

Clicked first checkbox (li1) at (439, 283) on input[name='li1']
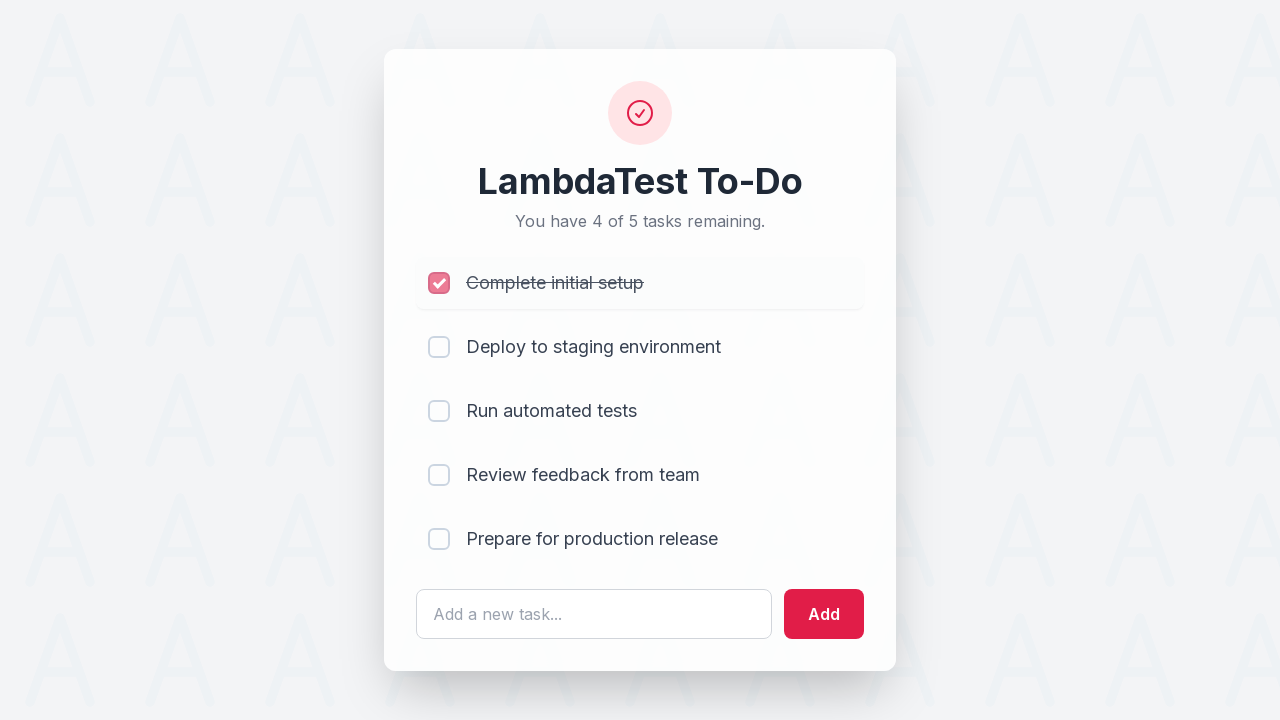

Clicked second checkbox (li2) at (439, 347) on input[name='li2']
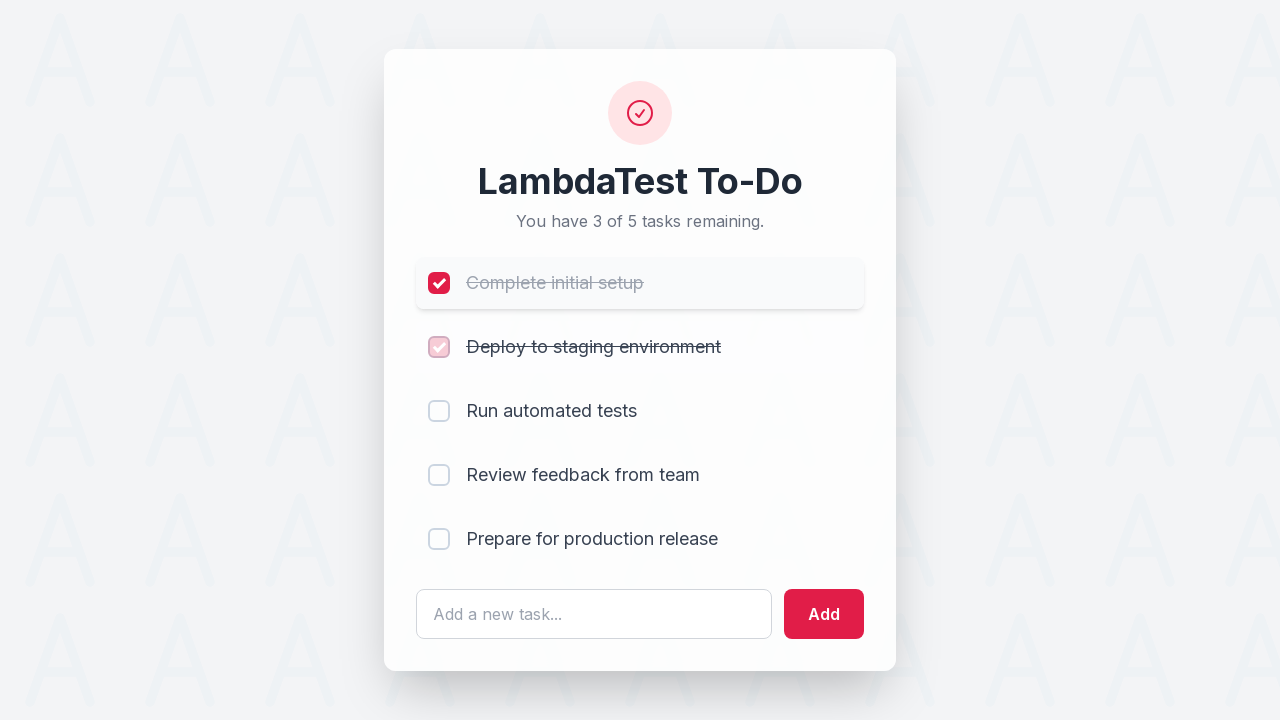

Entered new todo item text: 'Yey, Let's add it to list' on #sampletodotext
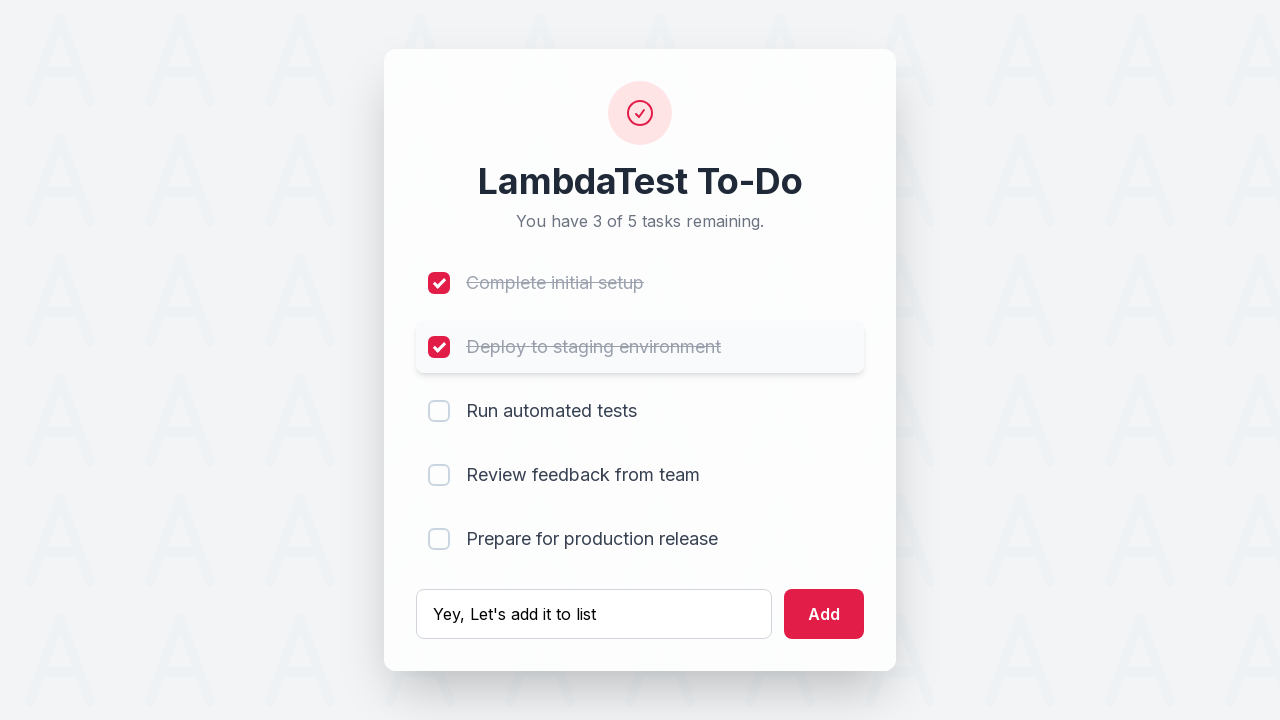

Clicked Add button to add new todo item at (824, 614) on #addbutton
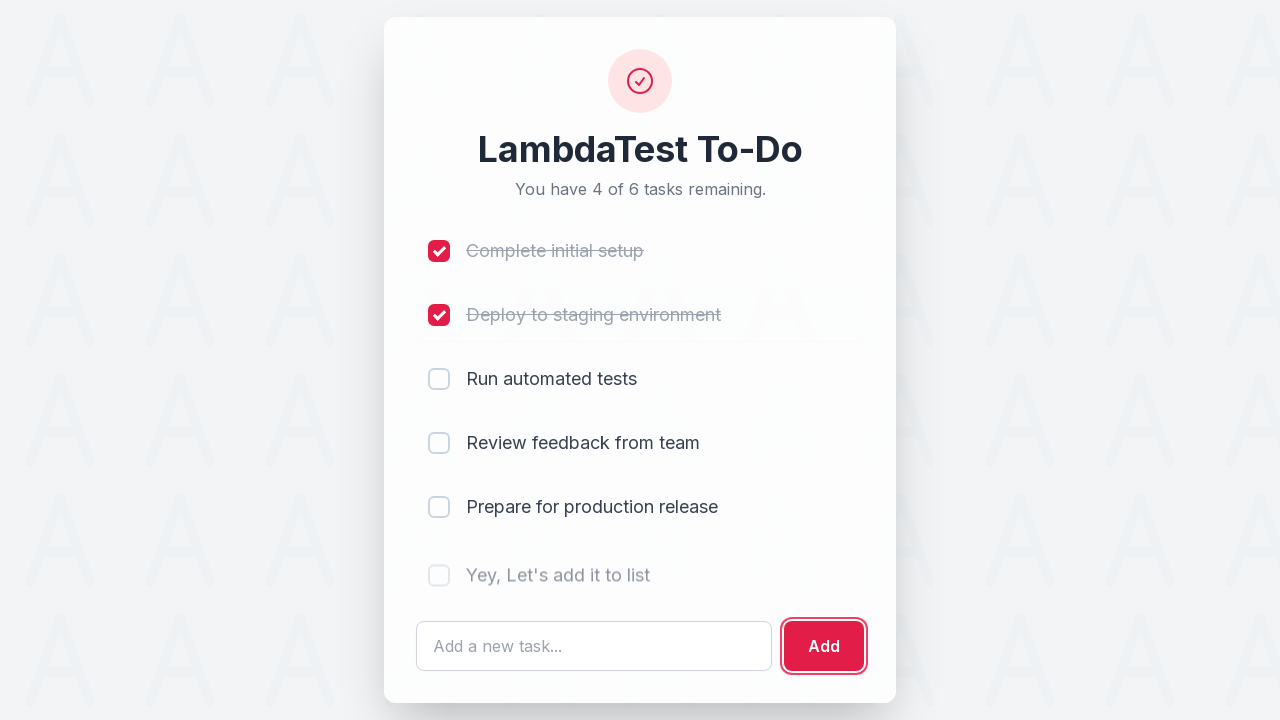

Verified new todo item was added successfully (sixth list item appeared)
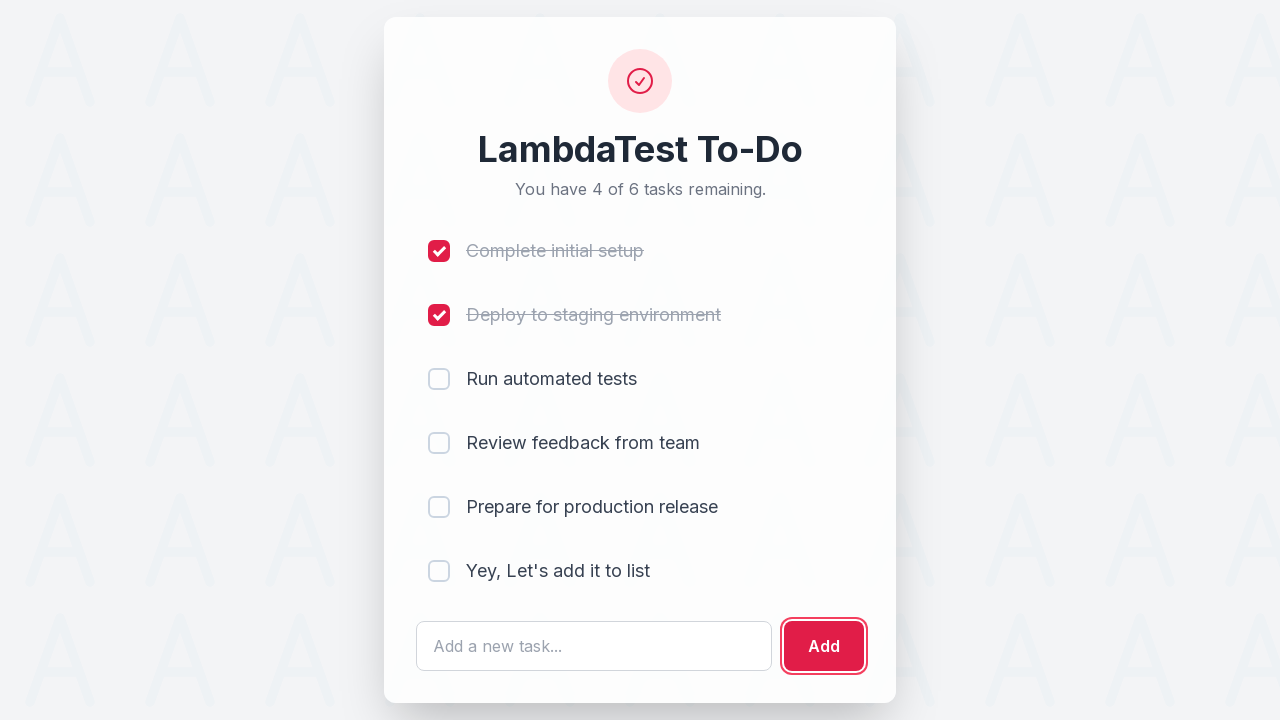

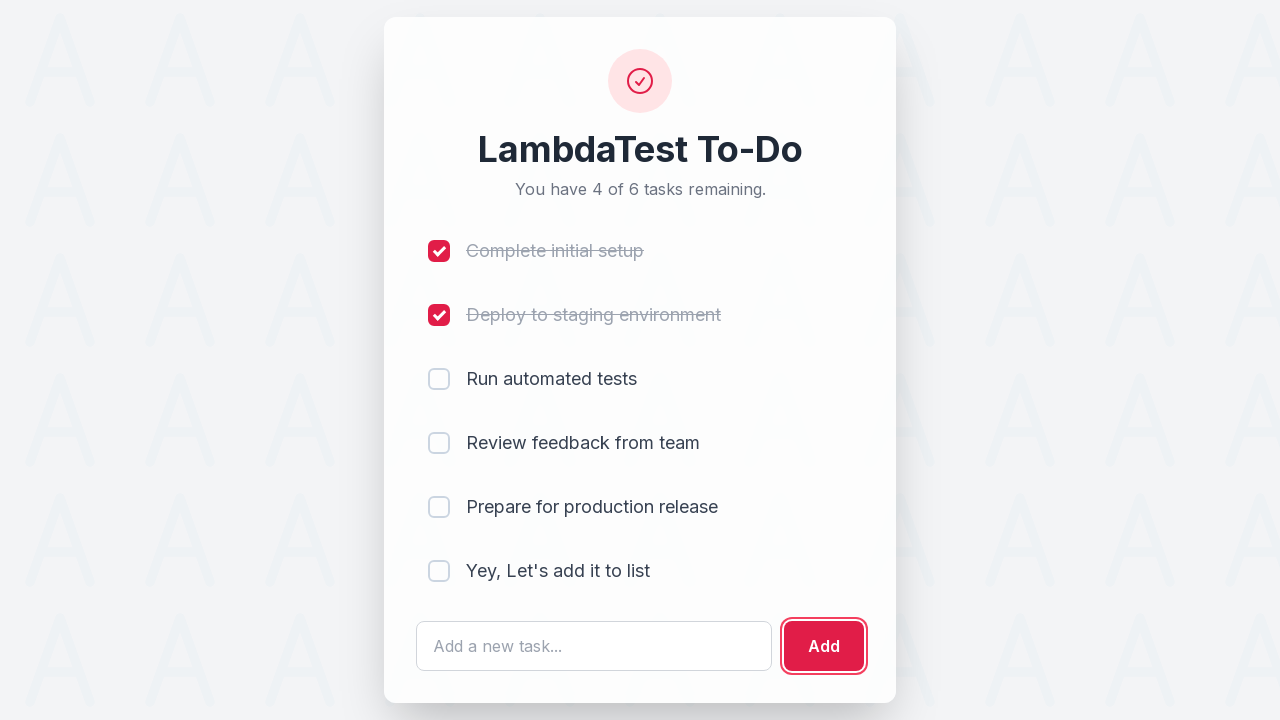